Tests dynamic loading functionality by clicking a start button and waiting for hidden content to become visible

Starting URL: https://the-internet.herokuapp.com/dynamic_loading/1

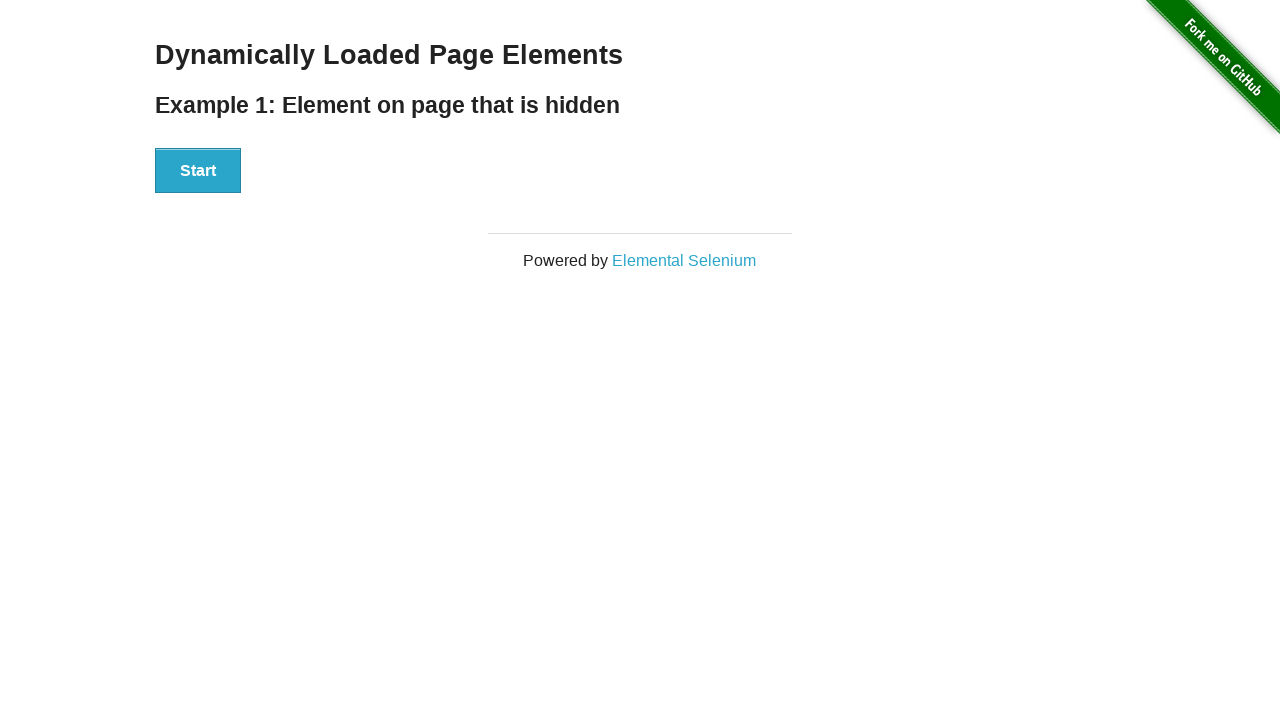

Clicked the start button to trigger dynamic loading at (198, 171) on #start button
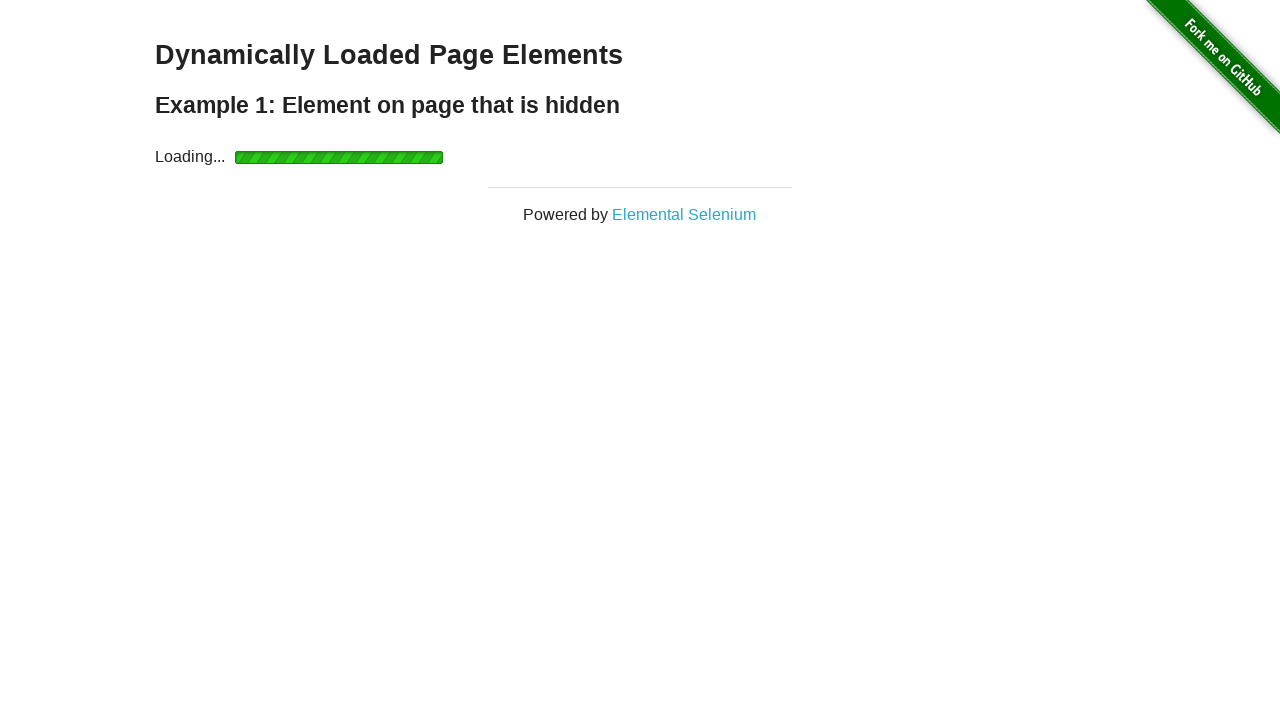

Waited for hidden content to become visible - finish element appeared
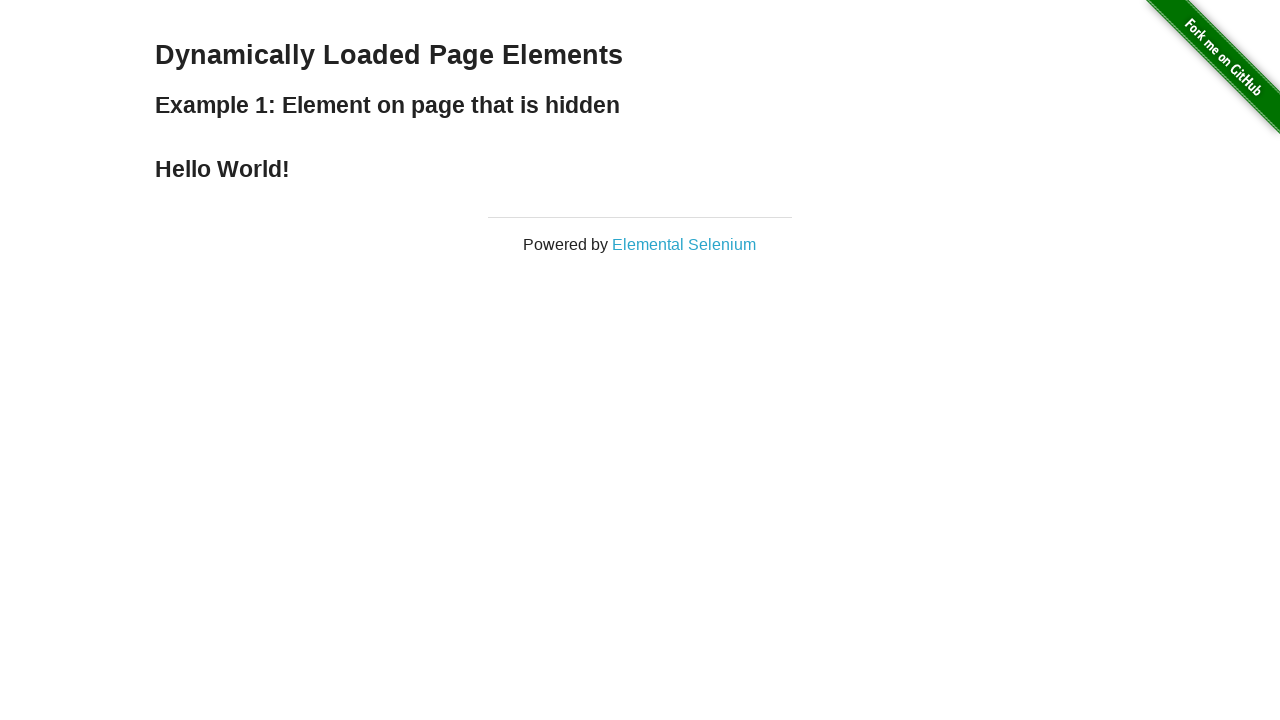

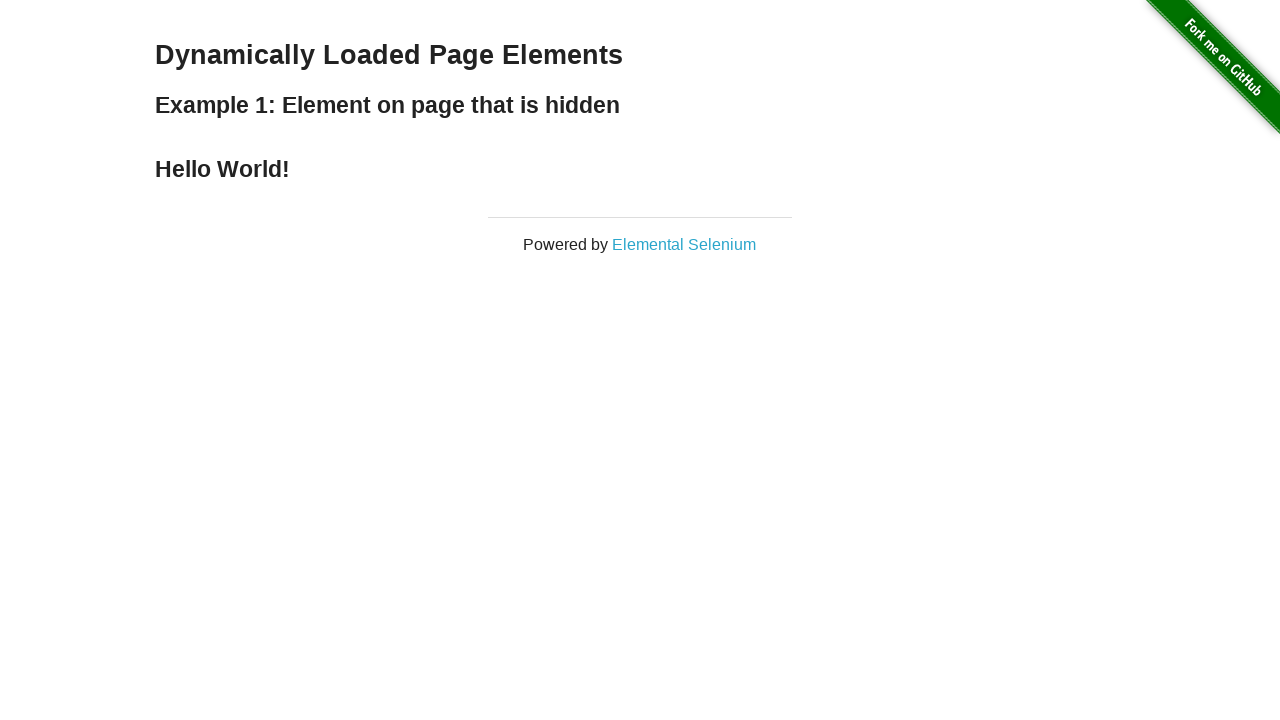